Tests input validation by typing text into the first number field to verify it handles non-numeric input

Starting URL: https://testsheepnz.github.io/BasicCalculator

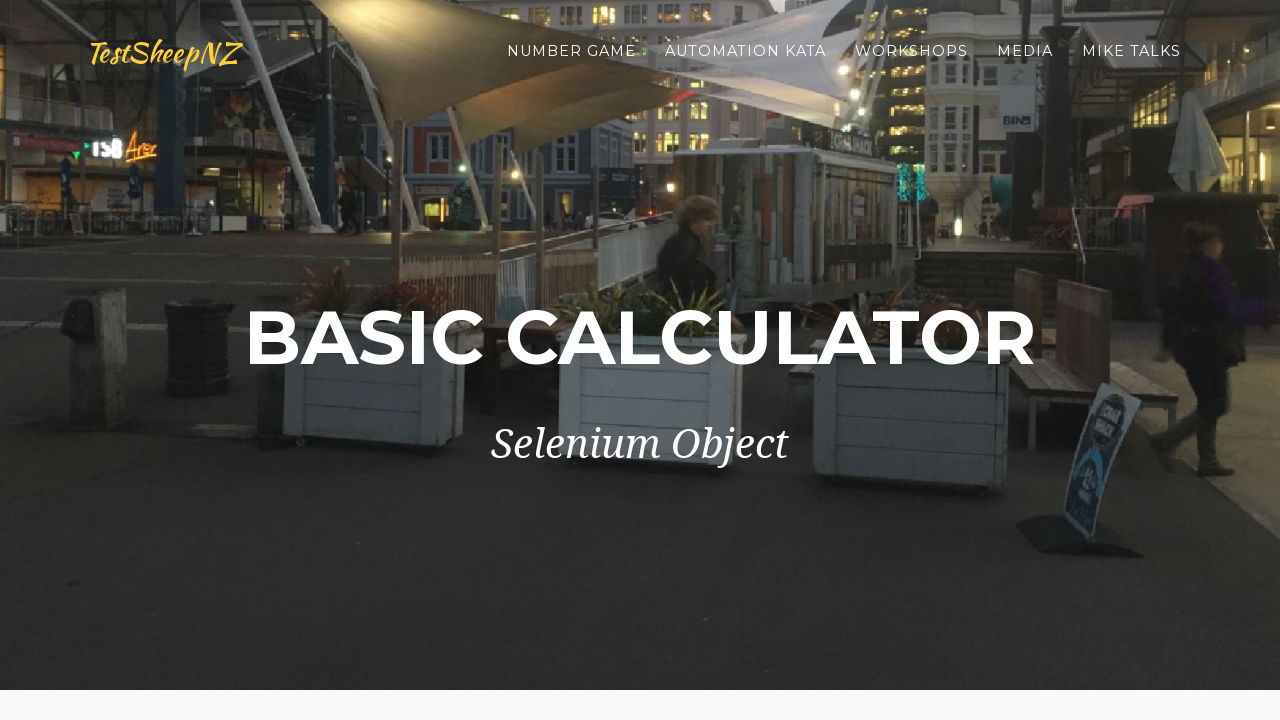

Selected calculator version 7 from dropdown on #selectBuild
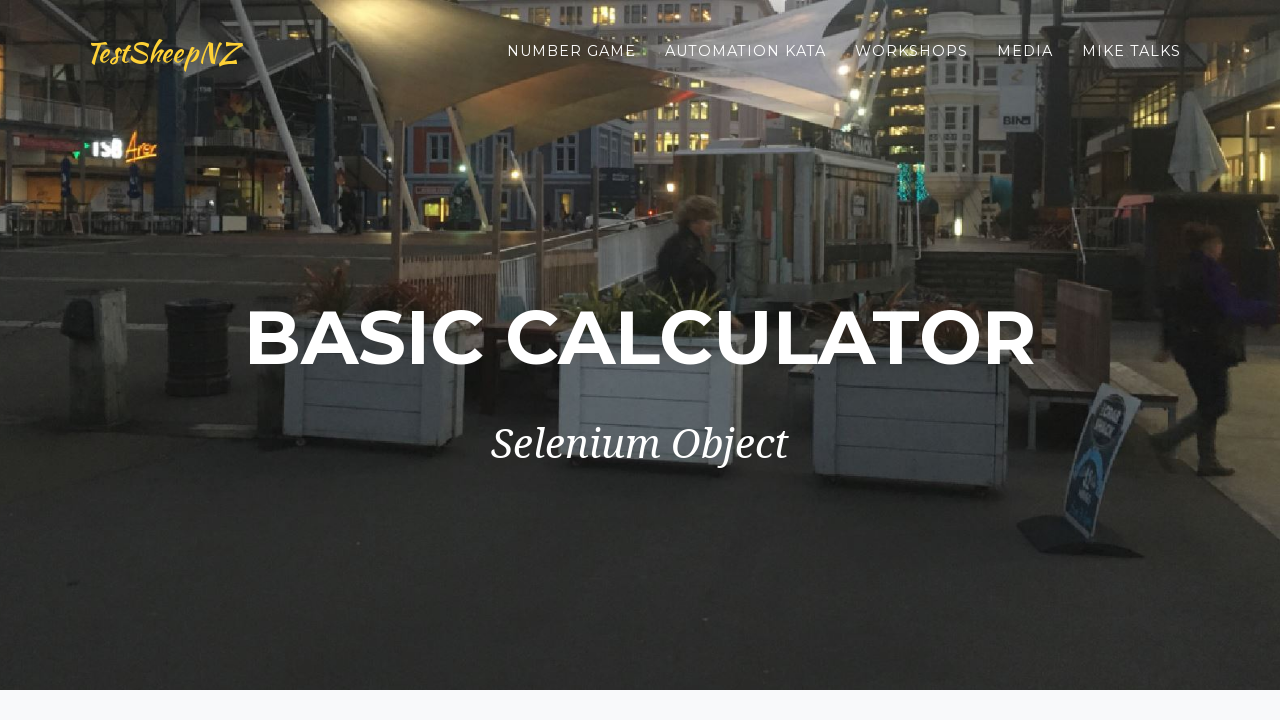

Typed 'Text' into first number input field to test non-numeric validation on input[name=number1]
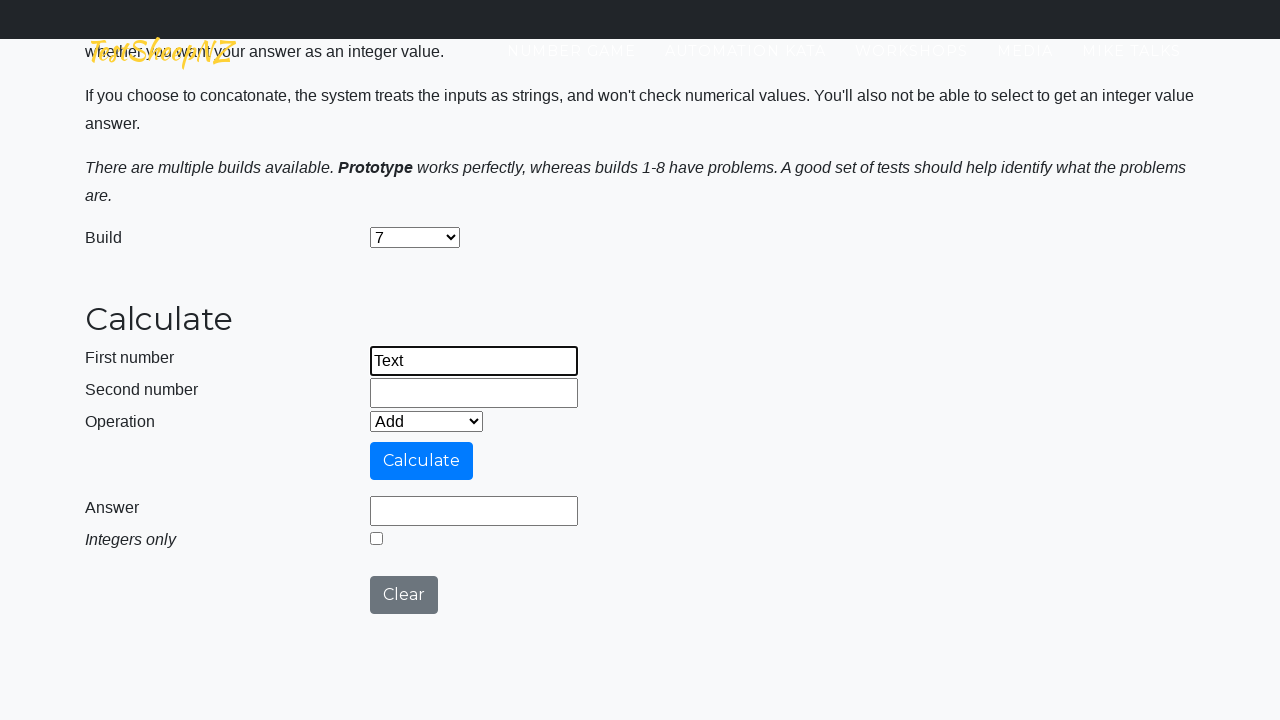

Waited 500ms for input processing and validation
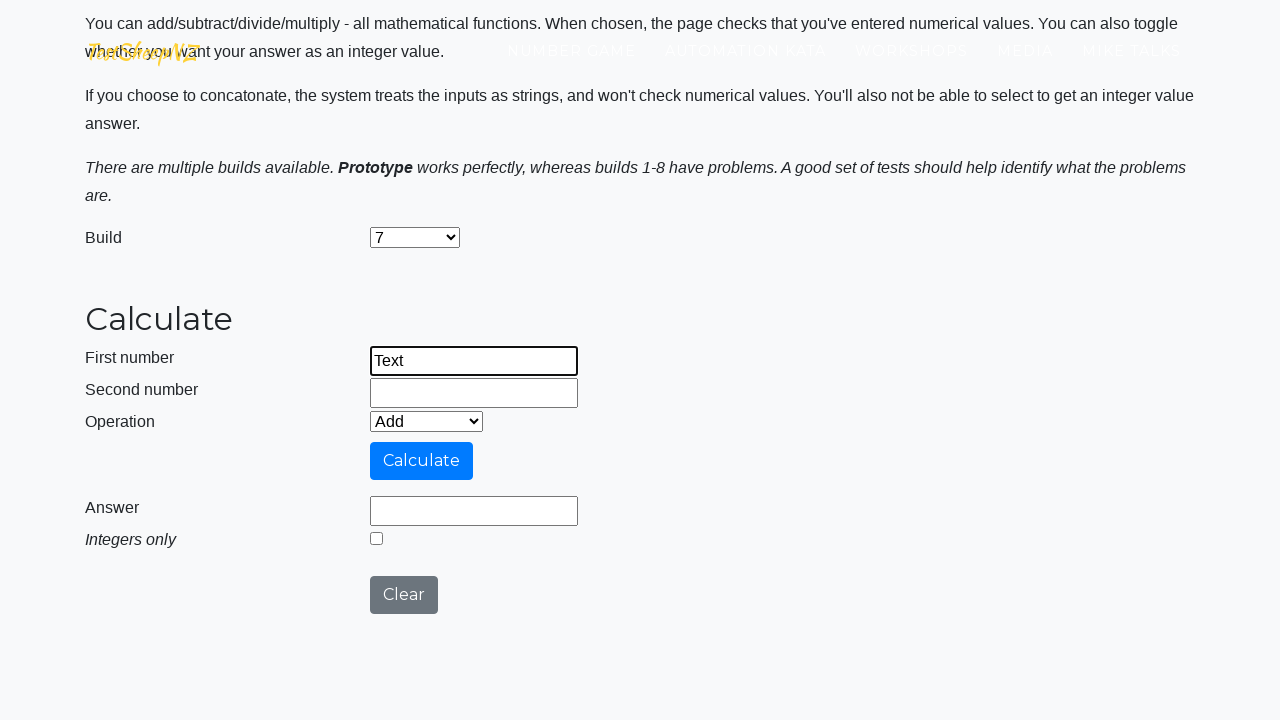

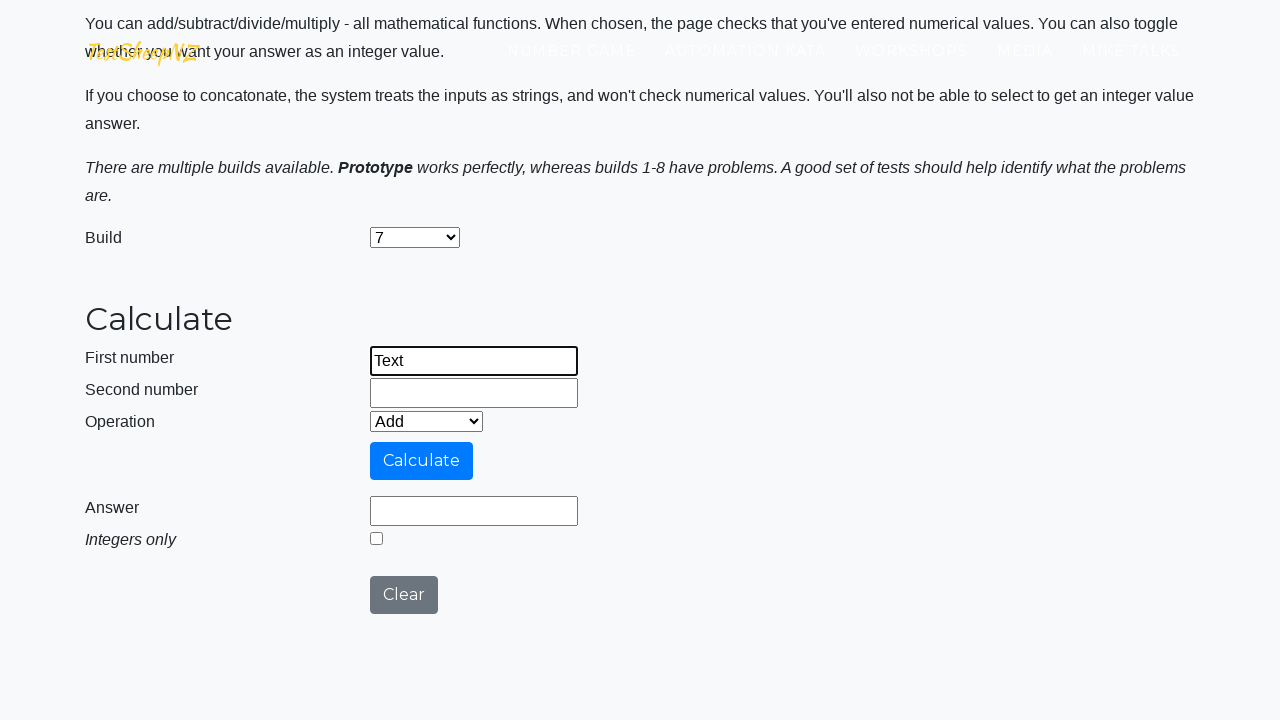